Tests browser window handling by clicking a Twitter link that opens a new window, switching to the child window, closing it, and switching back to the parent window.

Starting URL: https://opensource-demo.orangehrmlive.com/

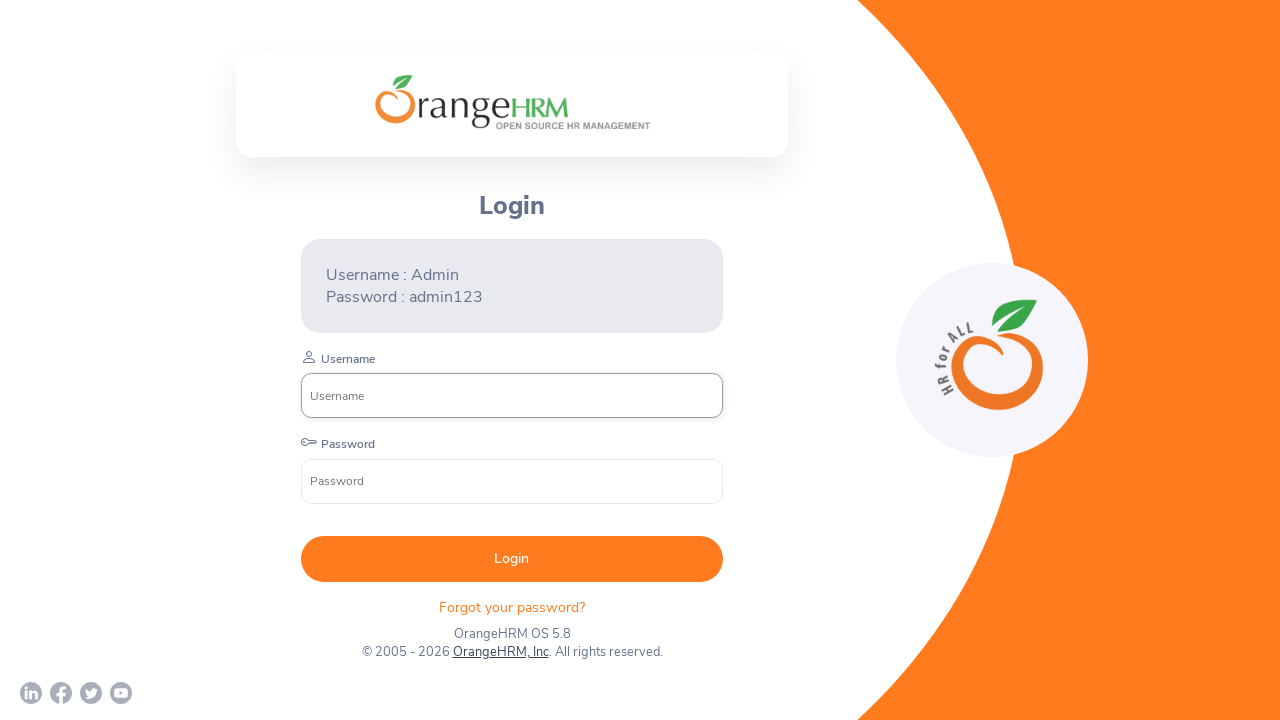

Stored parent page reference
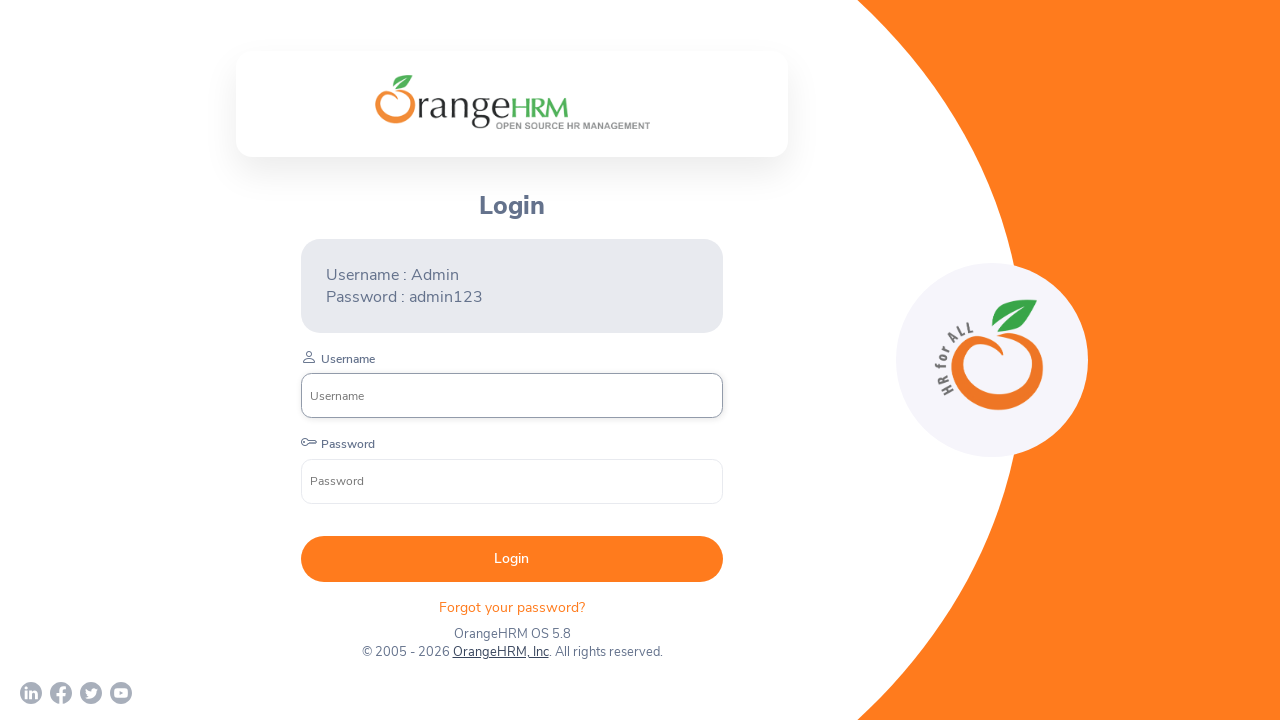

Clicked Twitter link which opened a new window at (91, 693) on a[href*='twitter']
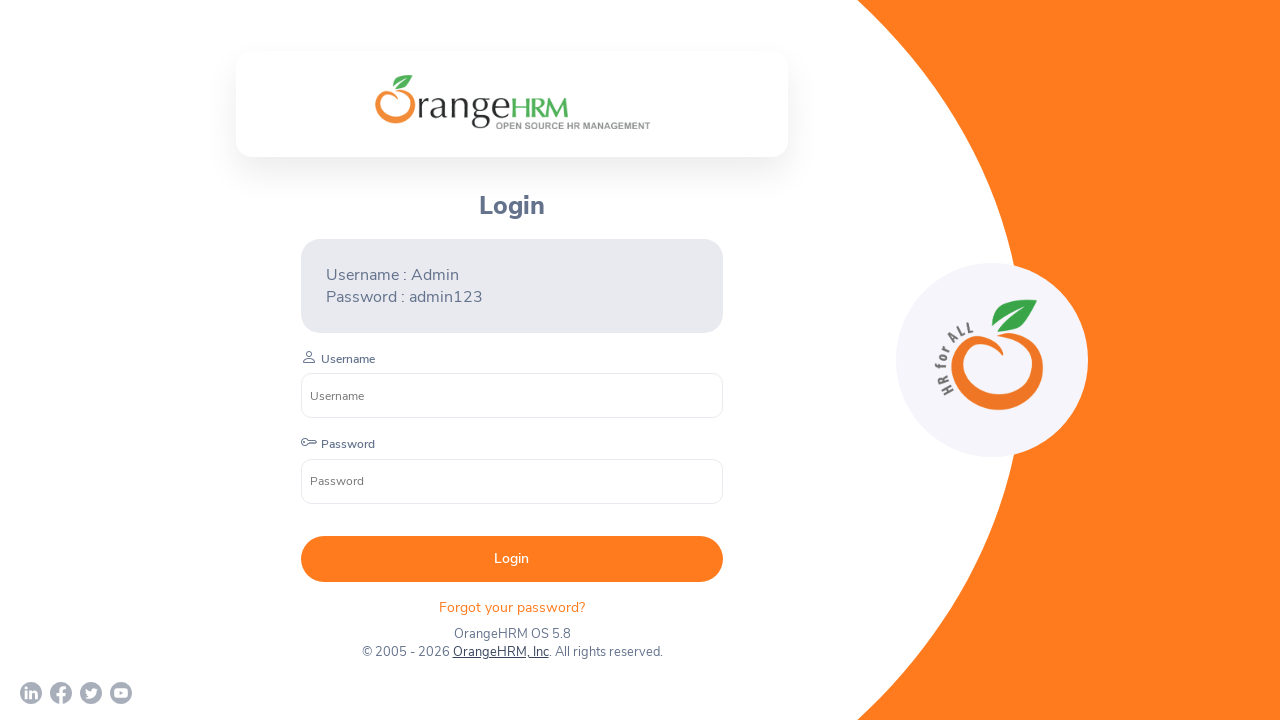

Captured child window page object
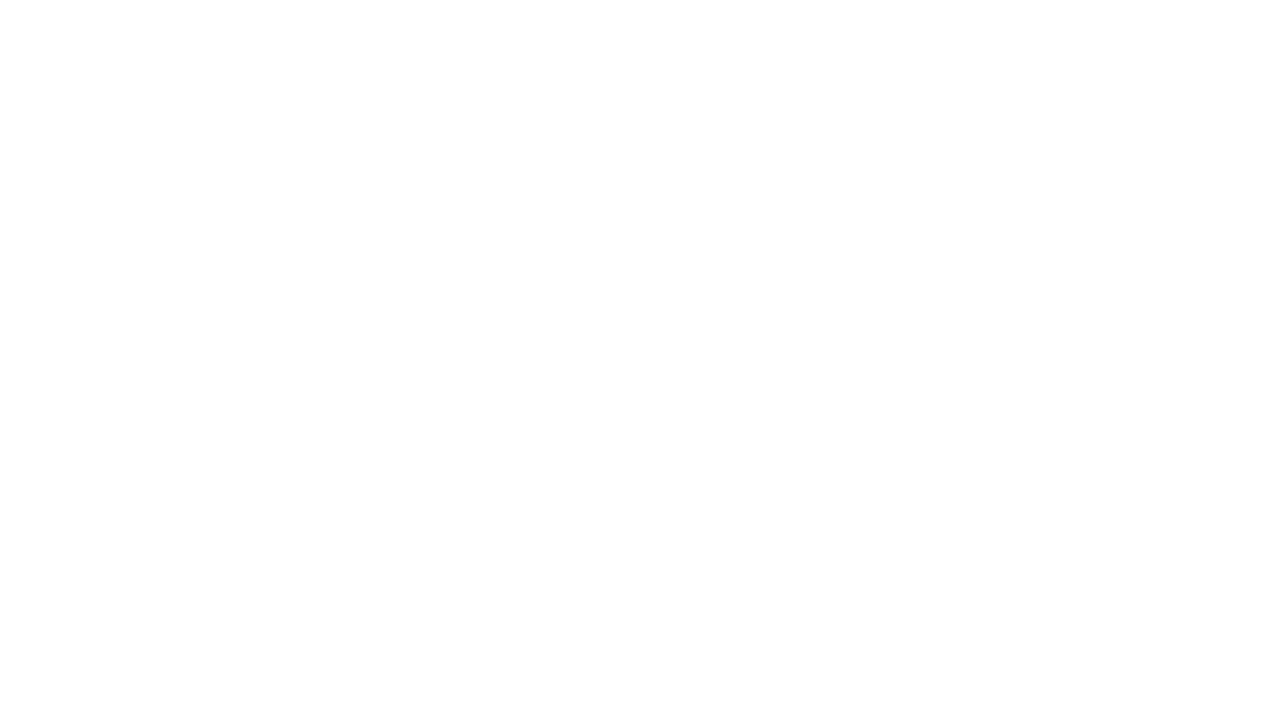

Child window loaded completely
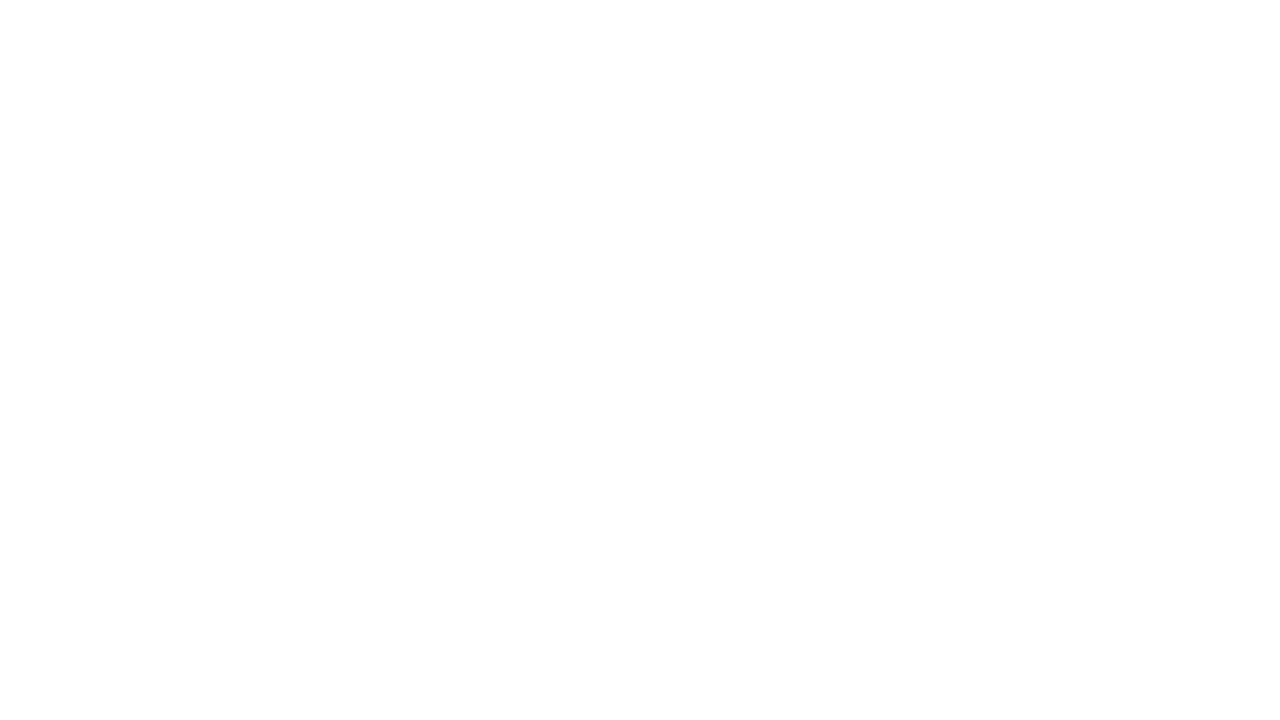

Verified child window URL: chrome-error://chromewebdata/
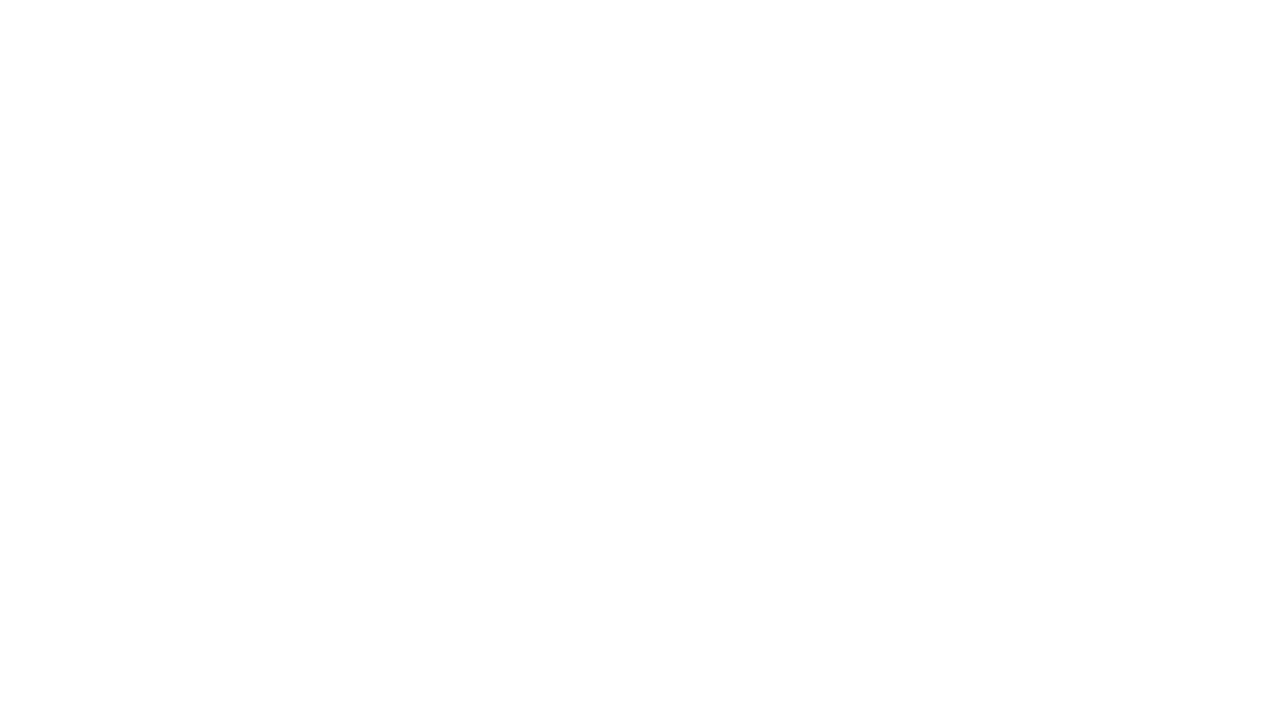

Closed child window
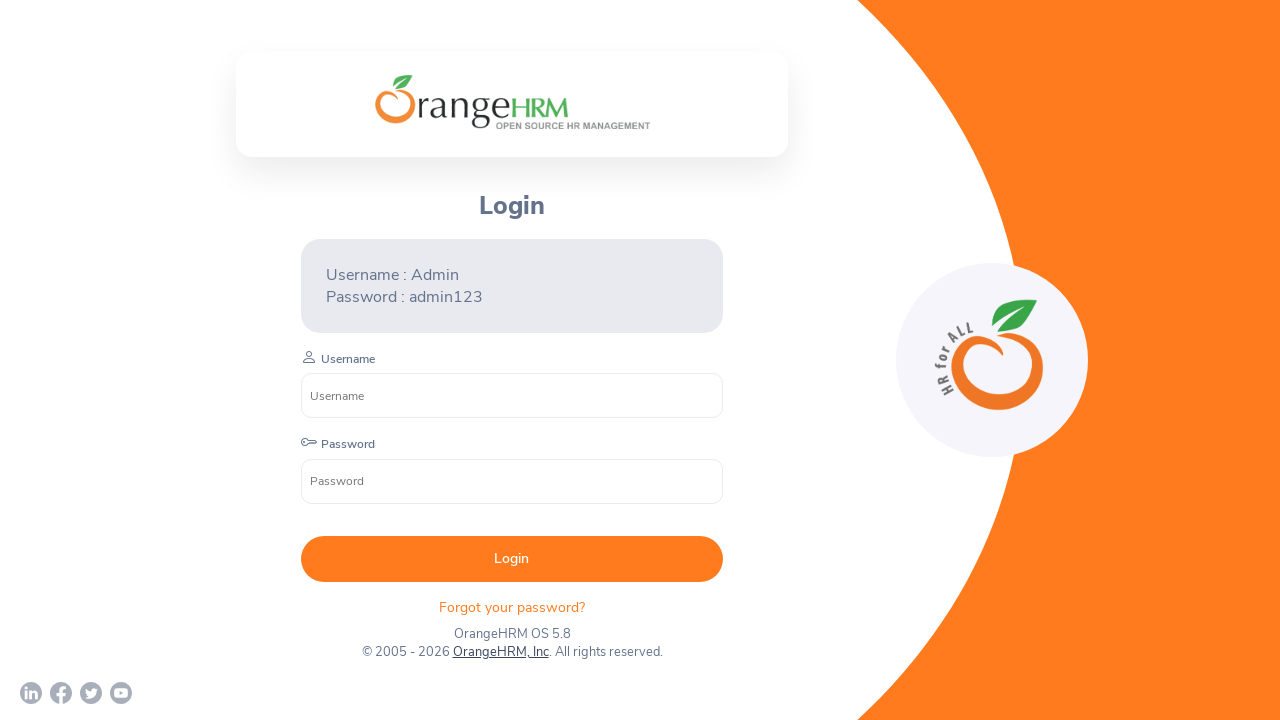

Switched back to parent window with URL: https://opensource-demo.orangehrmlive.com/web/index.php/auth/login
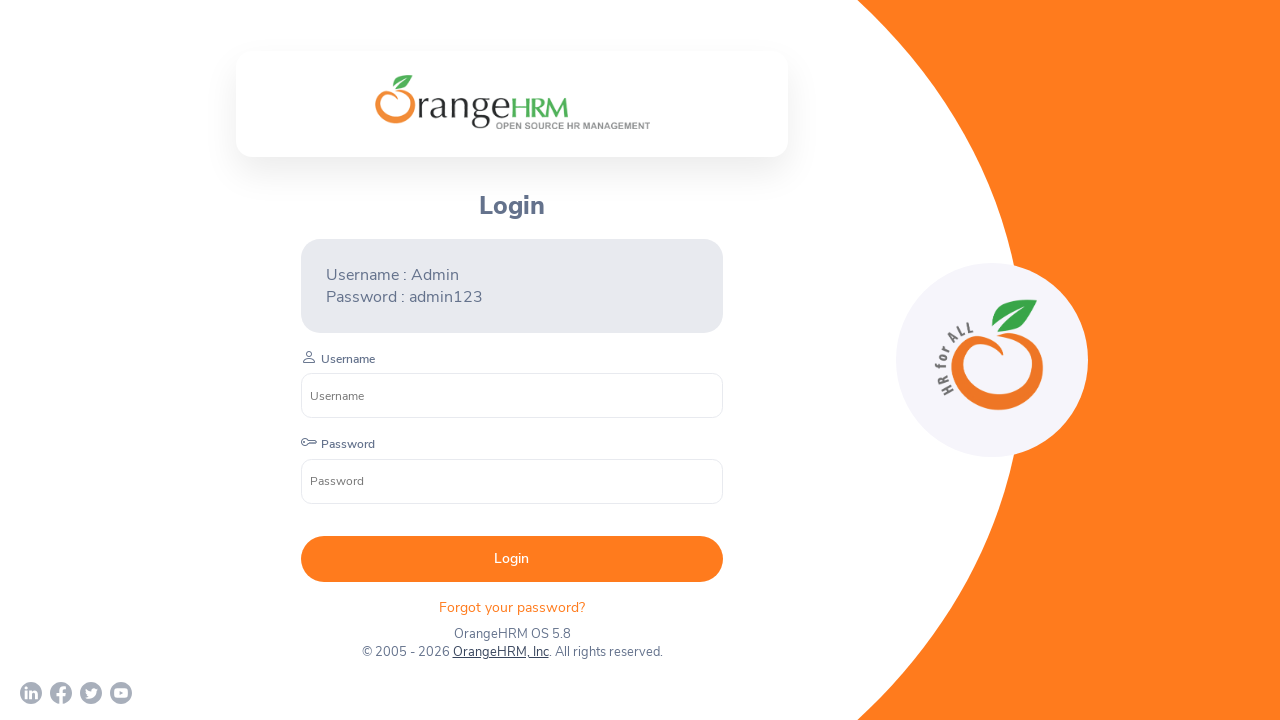

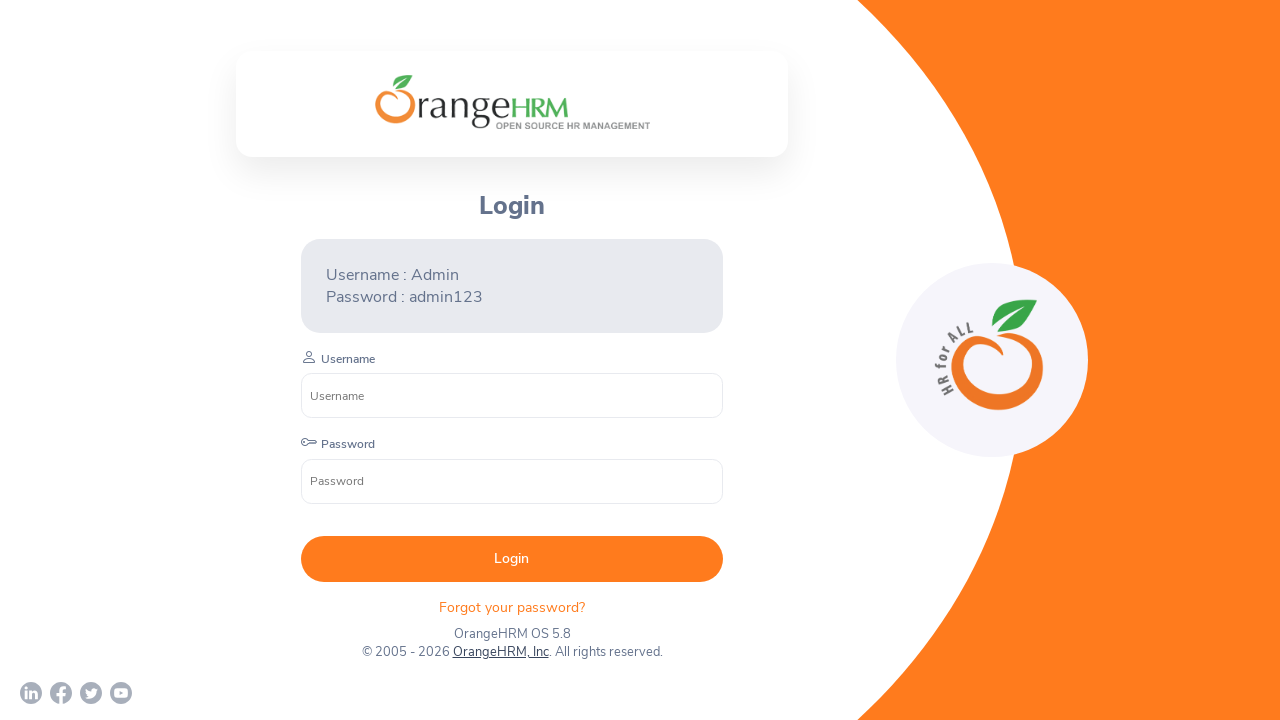